Tests JavaScript prompt alert functionality on W3Schools Try It editor by clicking a "Try it" button inside an iframe and accepting the resulting alert dialog

Starting URL: https://www.w3schools.com/js/tryit.asp?filename=tryjs_prompt

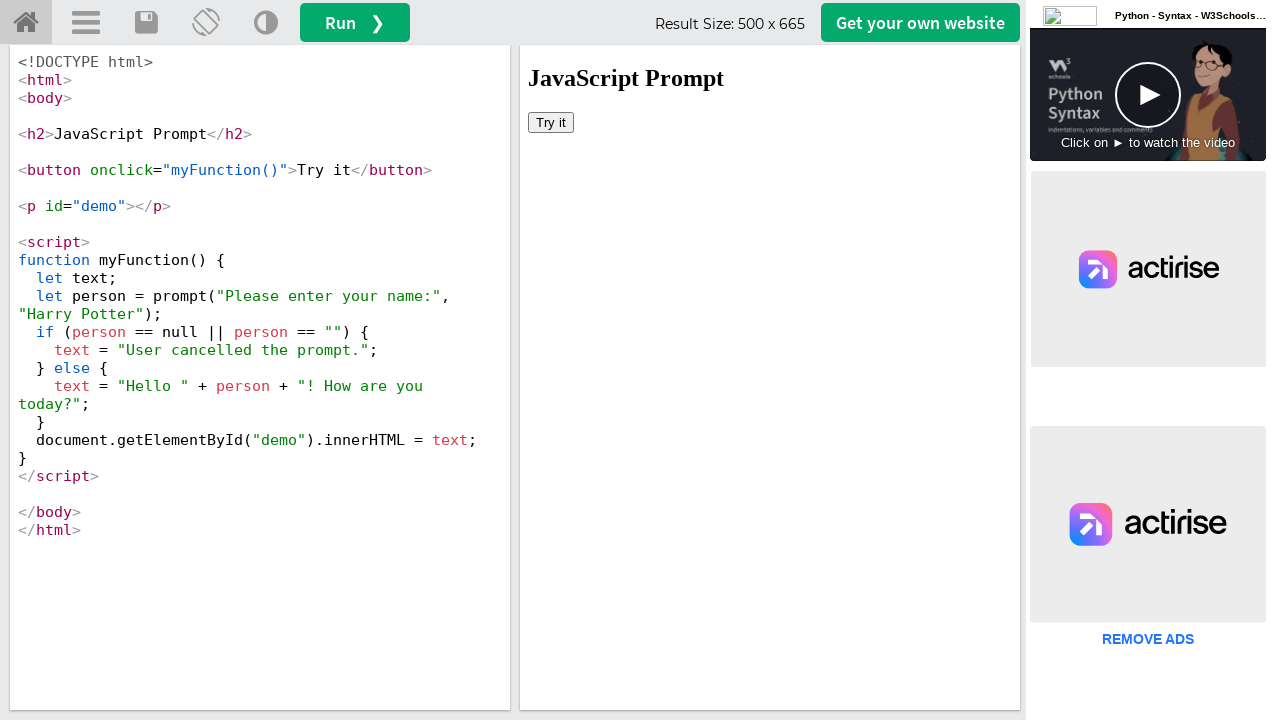

Waited for iframe with id 'iframeResult' to load
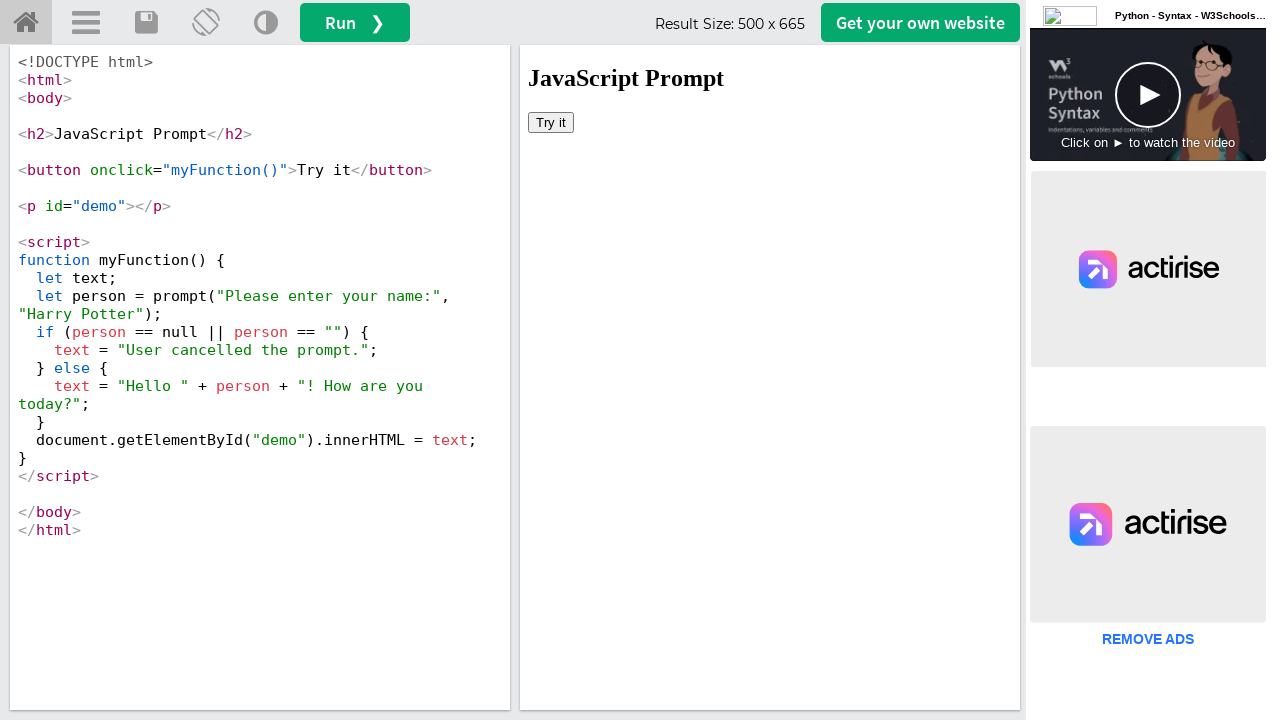

Located iframe element with id 'iframeResult'
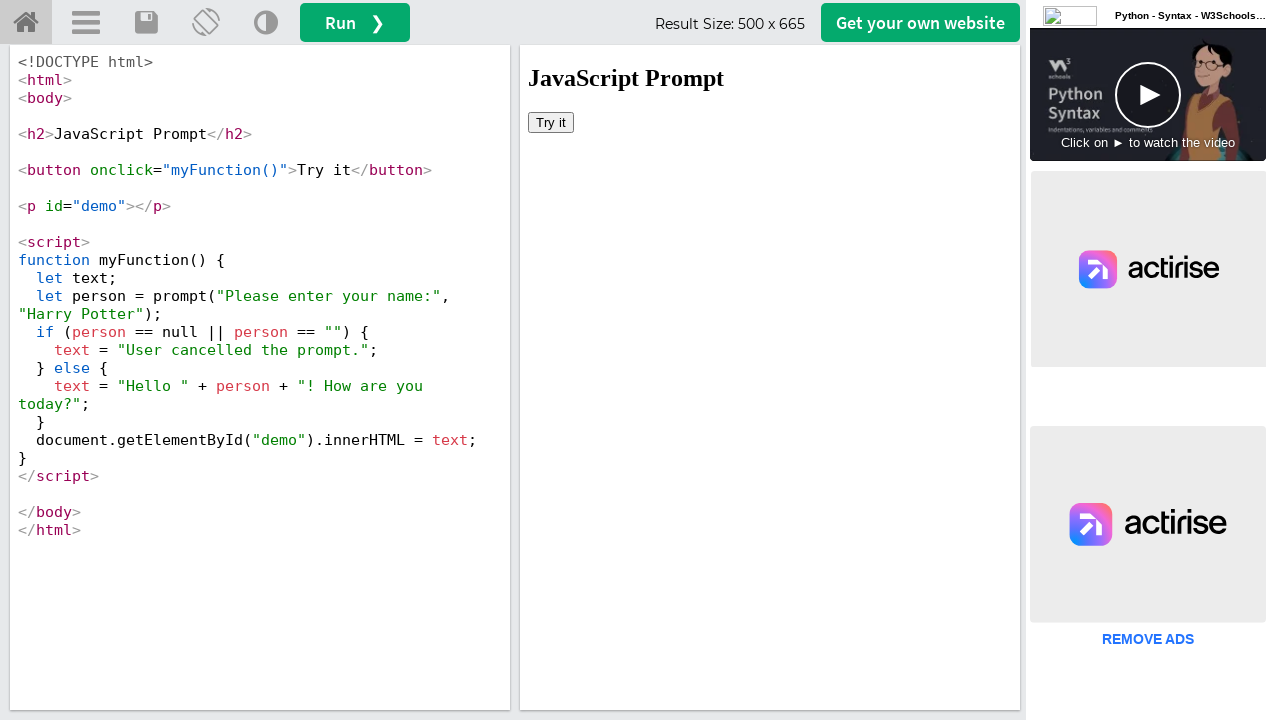

Clicked 'Try it' button inside iframe at (551, 122) on #iframeResult >> internal:control=enter-frame >> xpath=//button[text()='Try it']
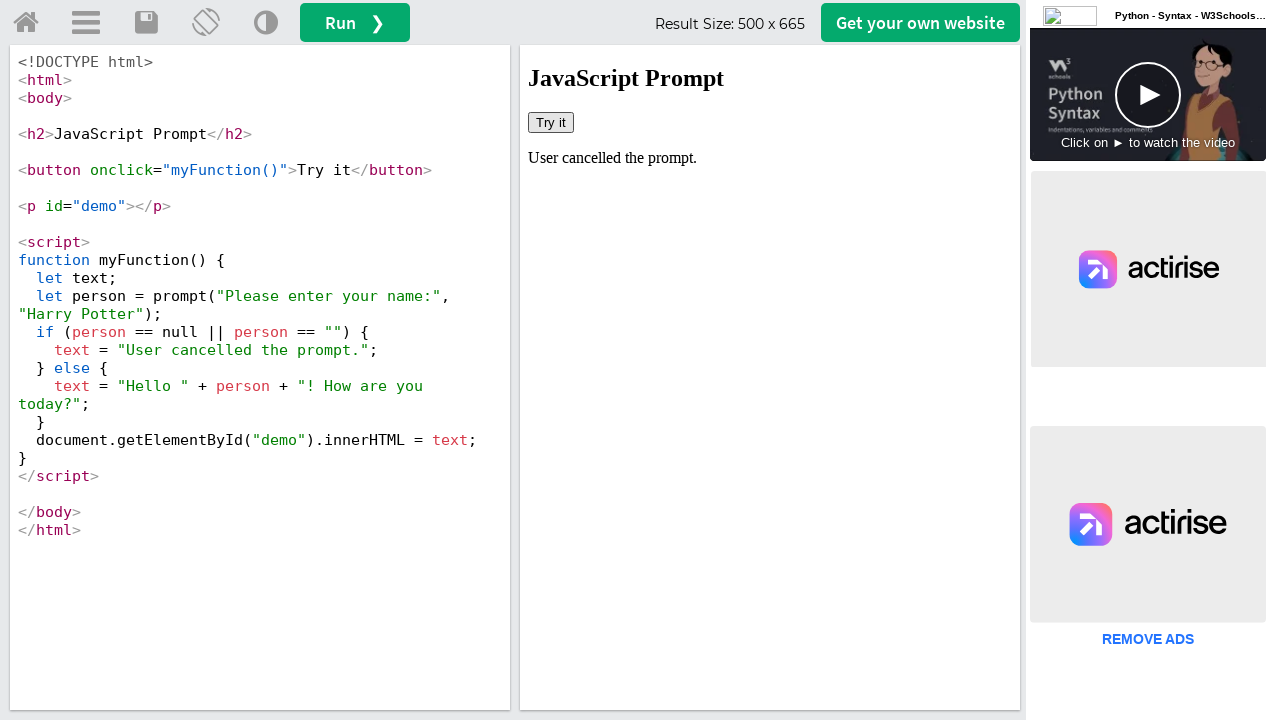

Set up dialog handler to accept prompts with 'TestUser'
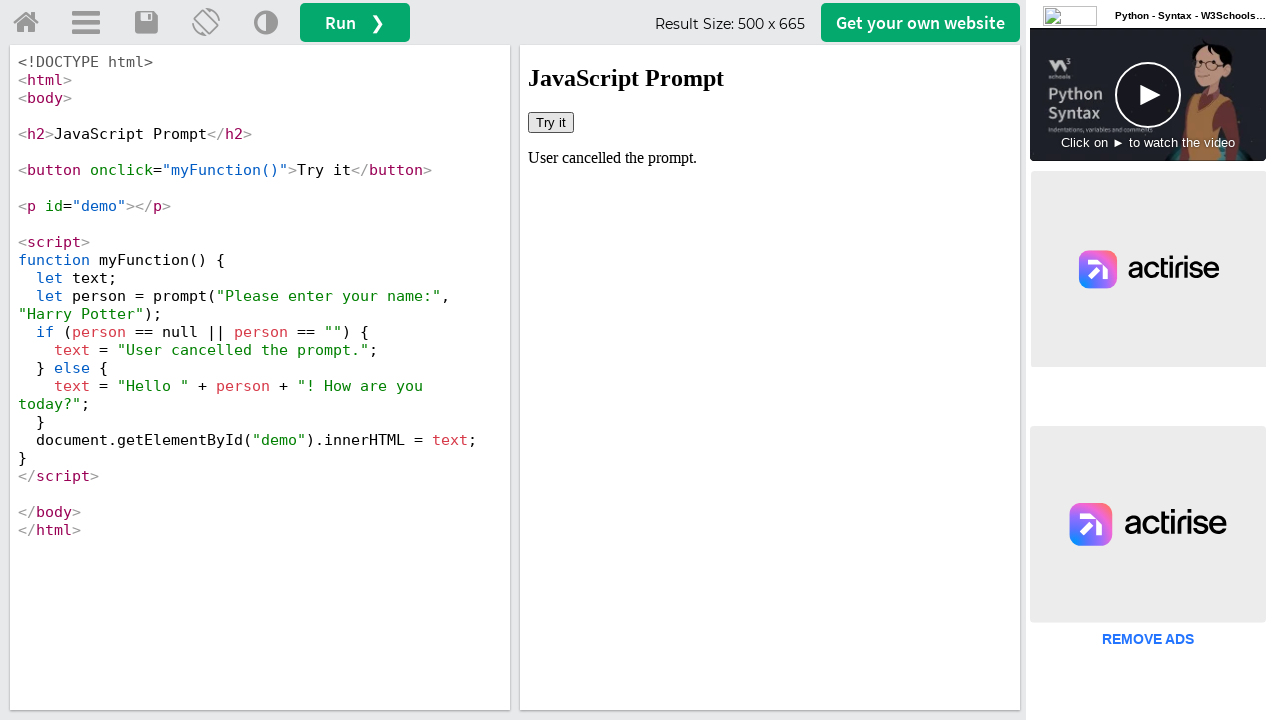

Clicked 'Try it' button again to trigger JavaScript prompt dialog at (551, 122) on #iframeResult >> internal:control=enter-frame >> xpath=//button[text()='Try it']
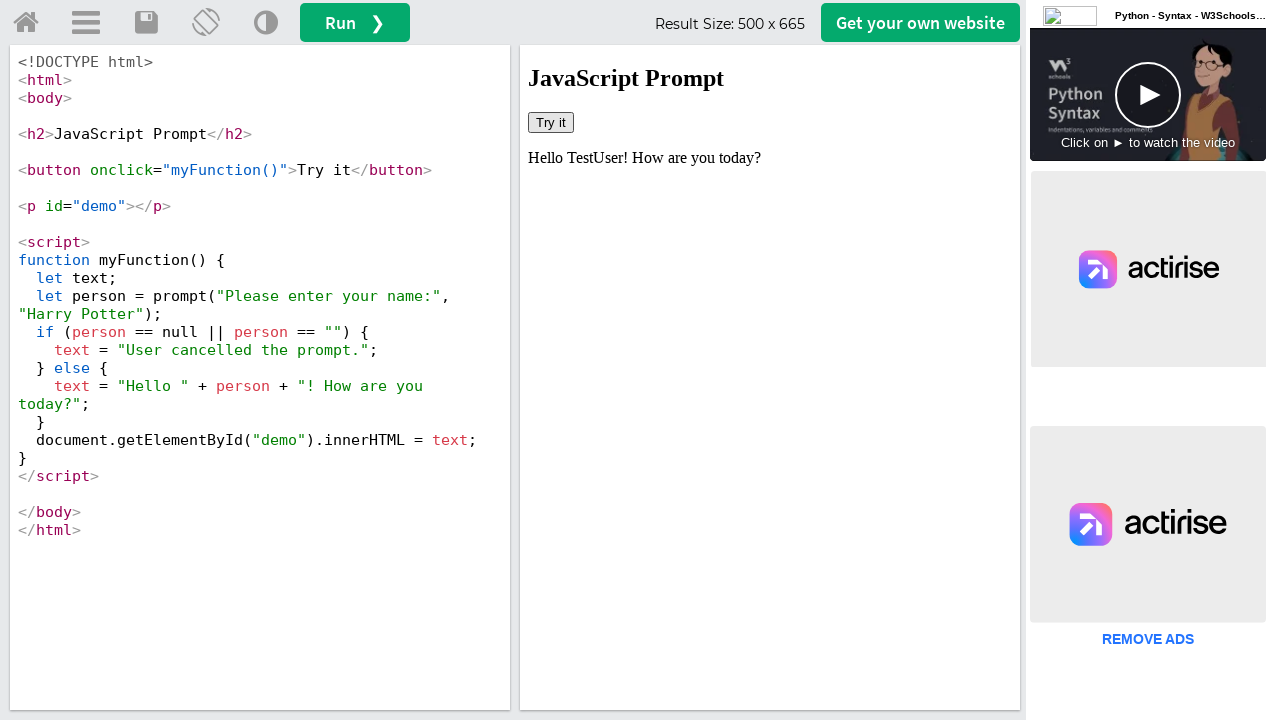

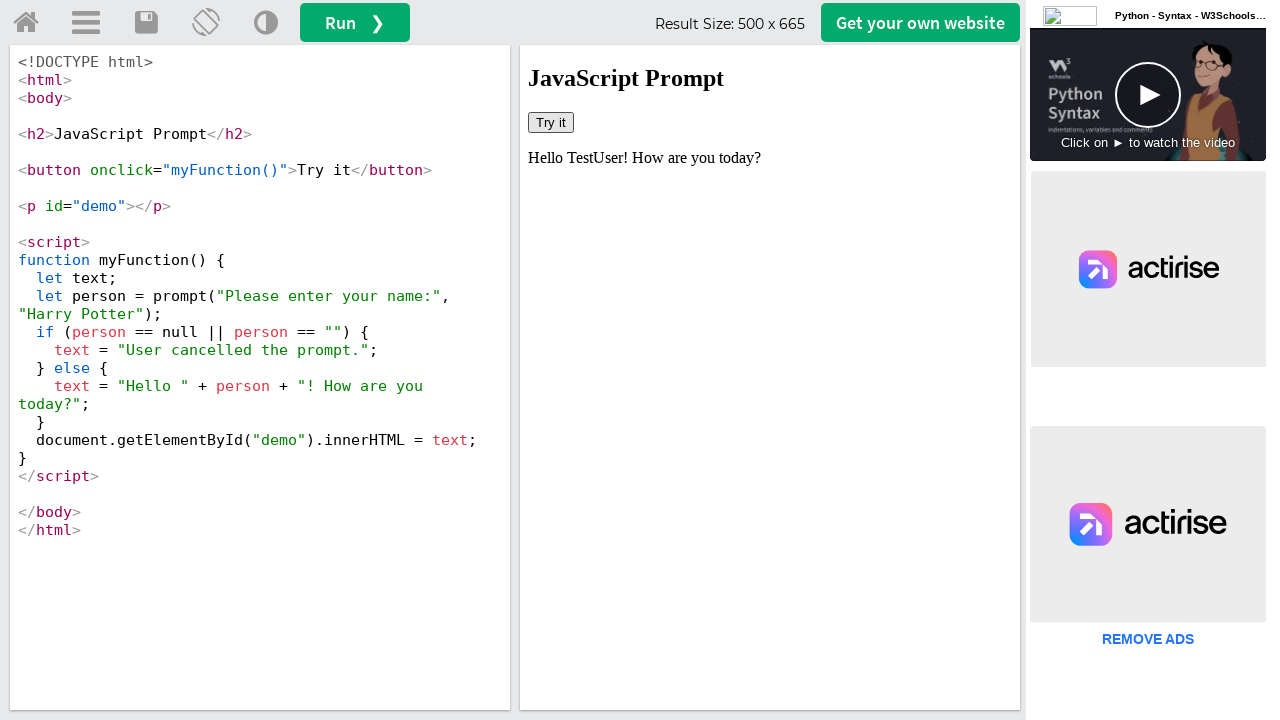